Tests multiple window handling by navigating to the Multiple Windows page, clicking a link that opens a new window, and switching between the parent and child windows to verify their content.

Starting URL: https://the-internet.herokuapp.com/

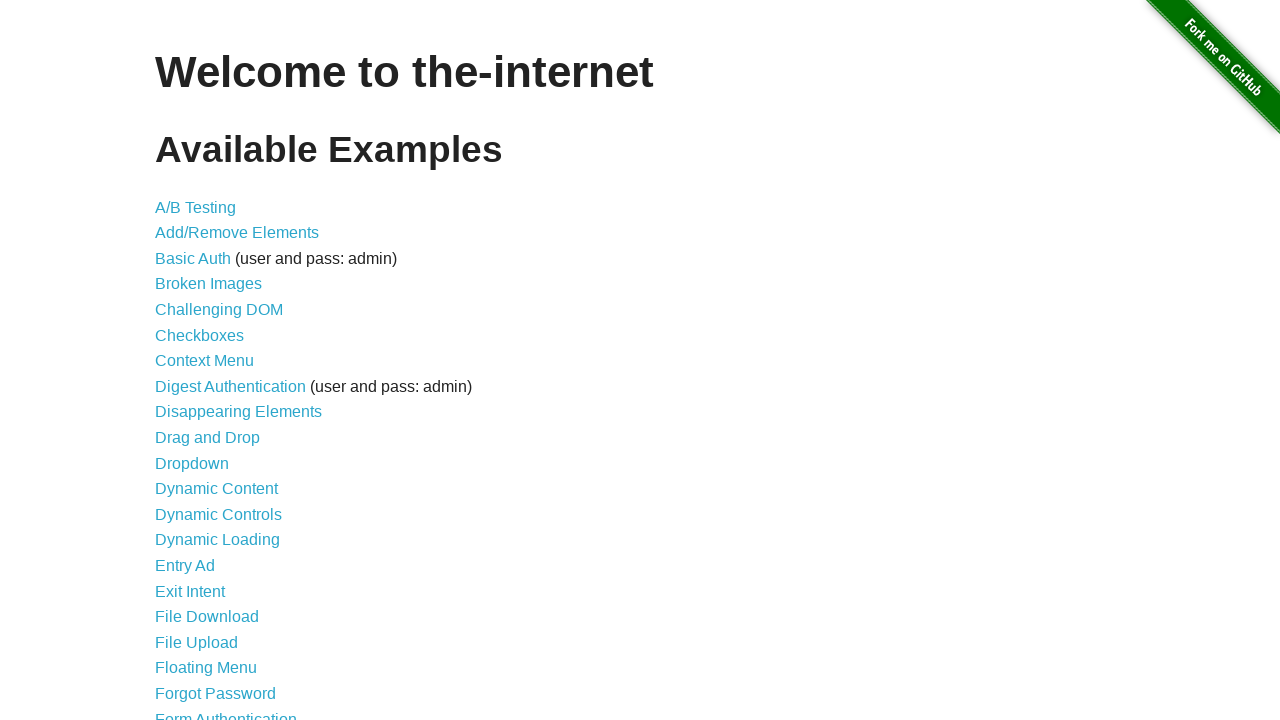

Clicked on 'Multiple Windows' link to navigate to multiple windows page at (218, 369) on text=Multiple Windows
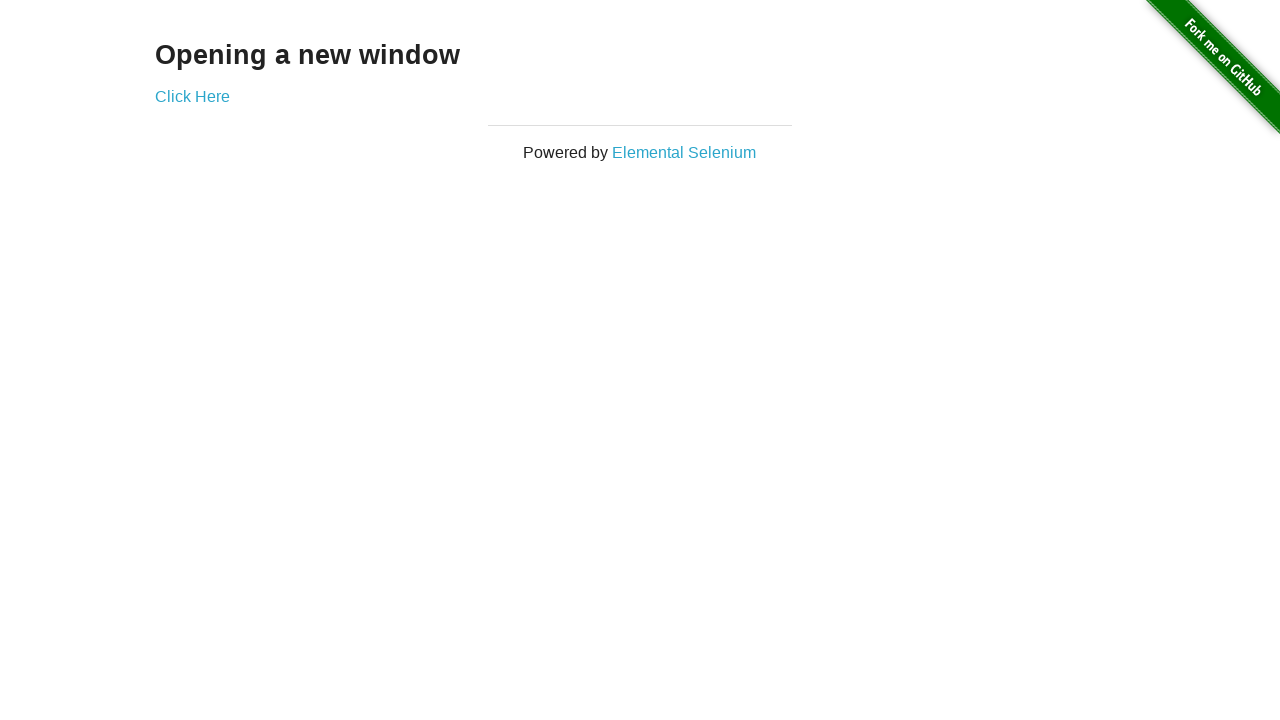

Multiple Windows page loaded with 'Opening a new window' text visible
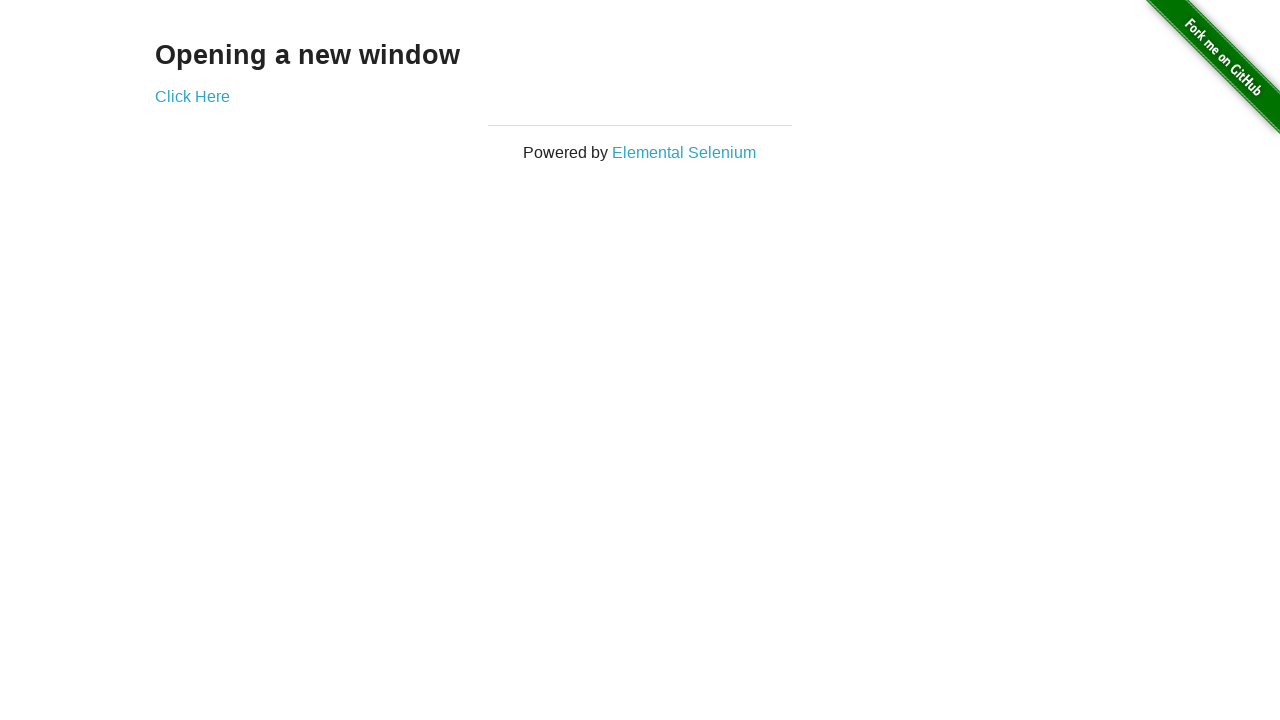

Clicked 'Click Here' link which opened a new window at (192, 96) on text=Click Here
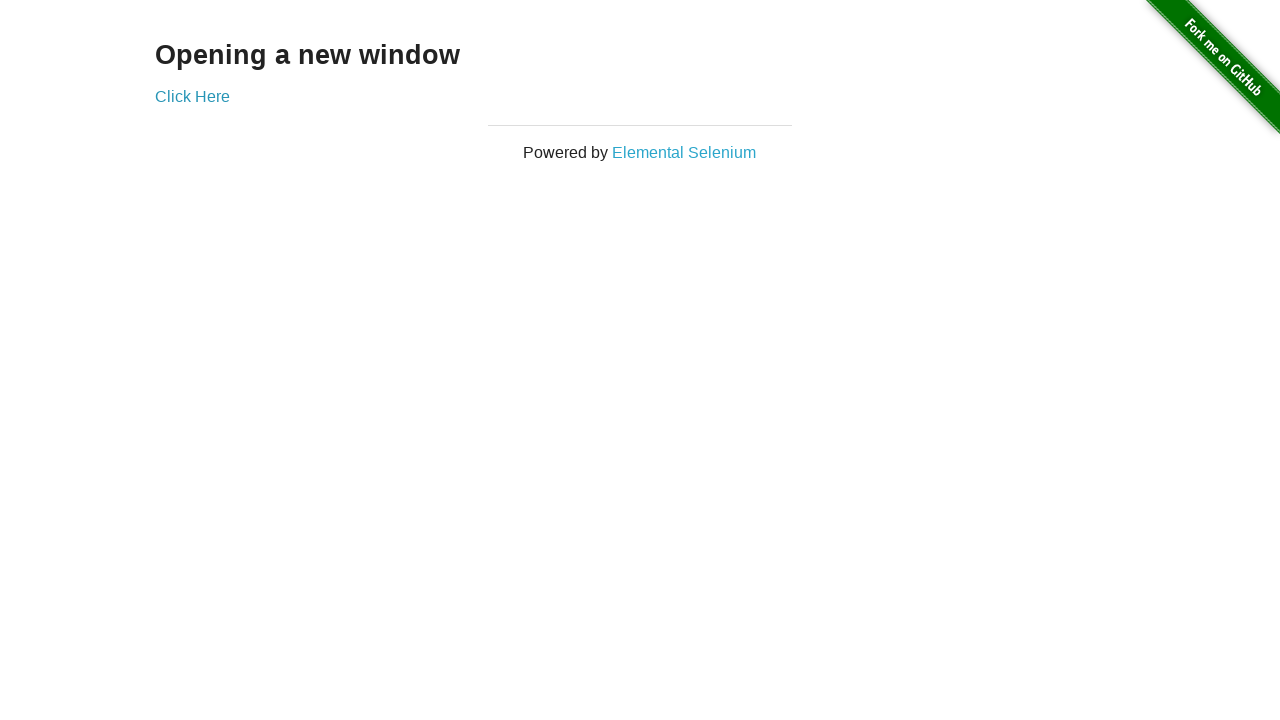

New window page object obtained
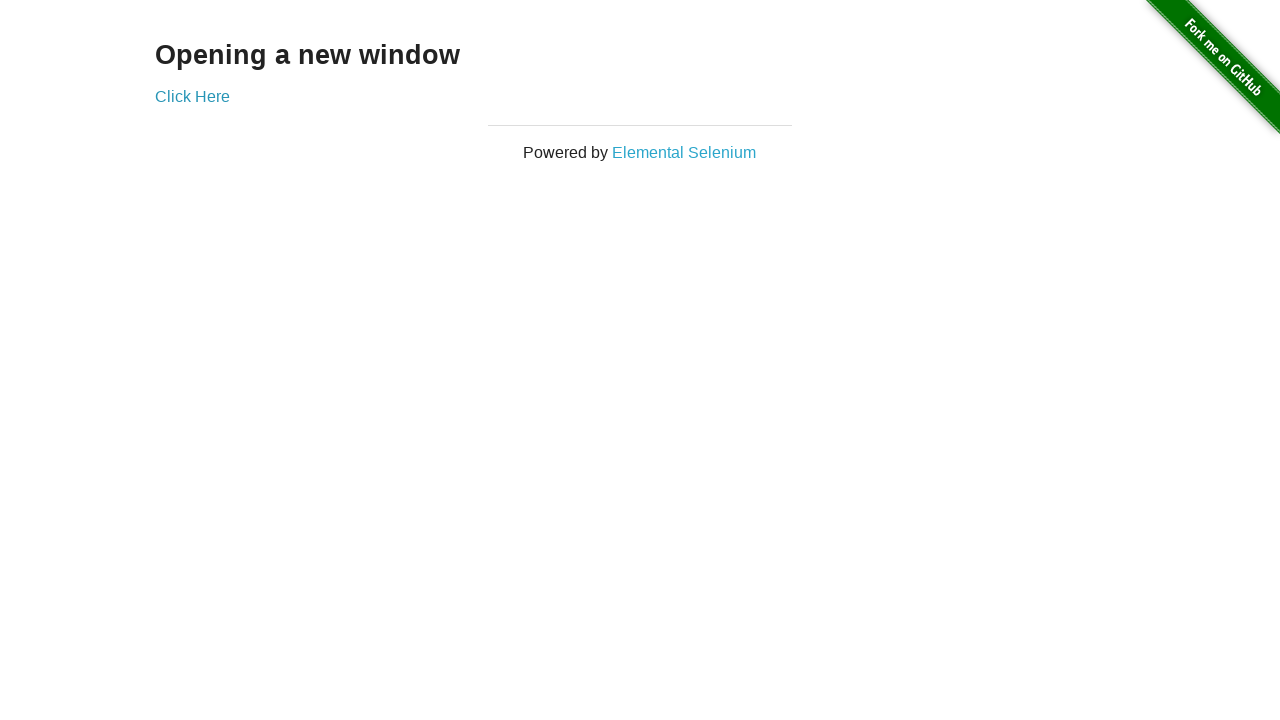

New window page loaded completely
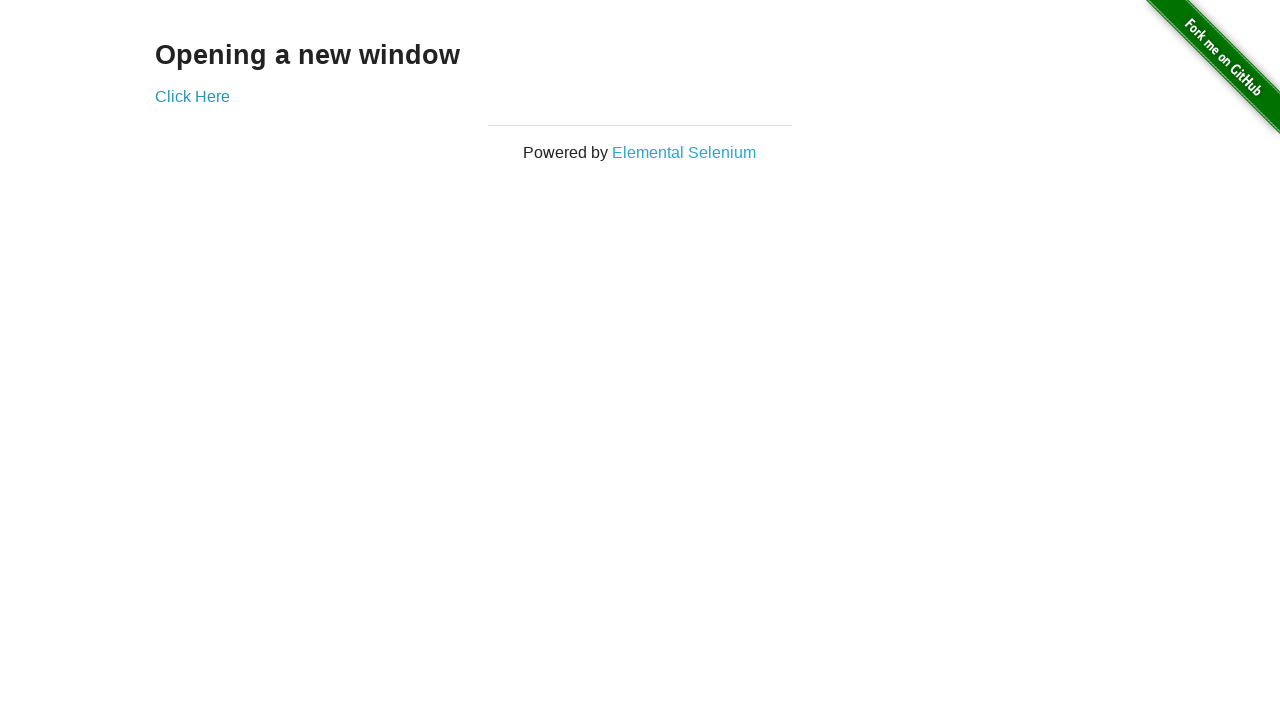

Verified new window title: New Window
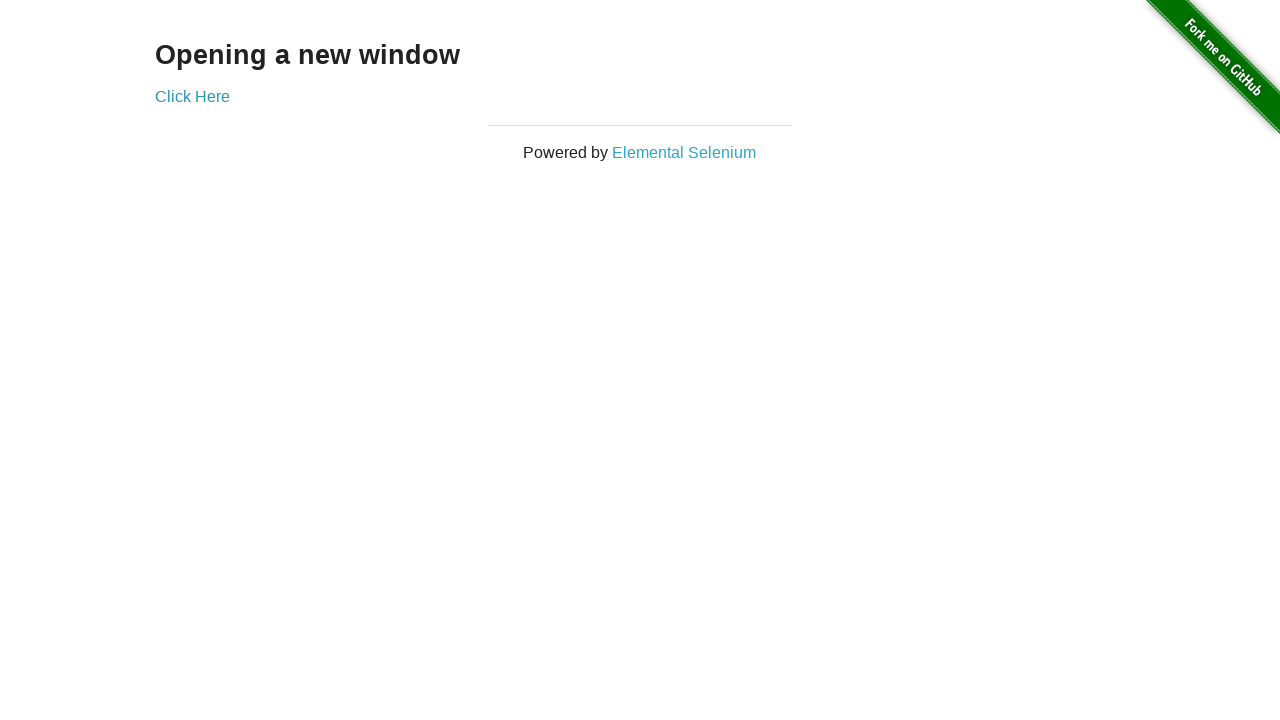

Verified parent window still contains 'Opening a new window' text
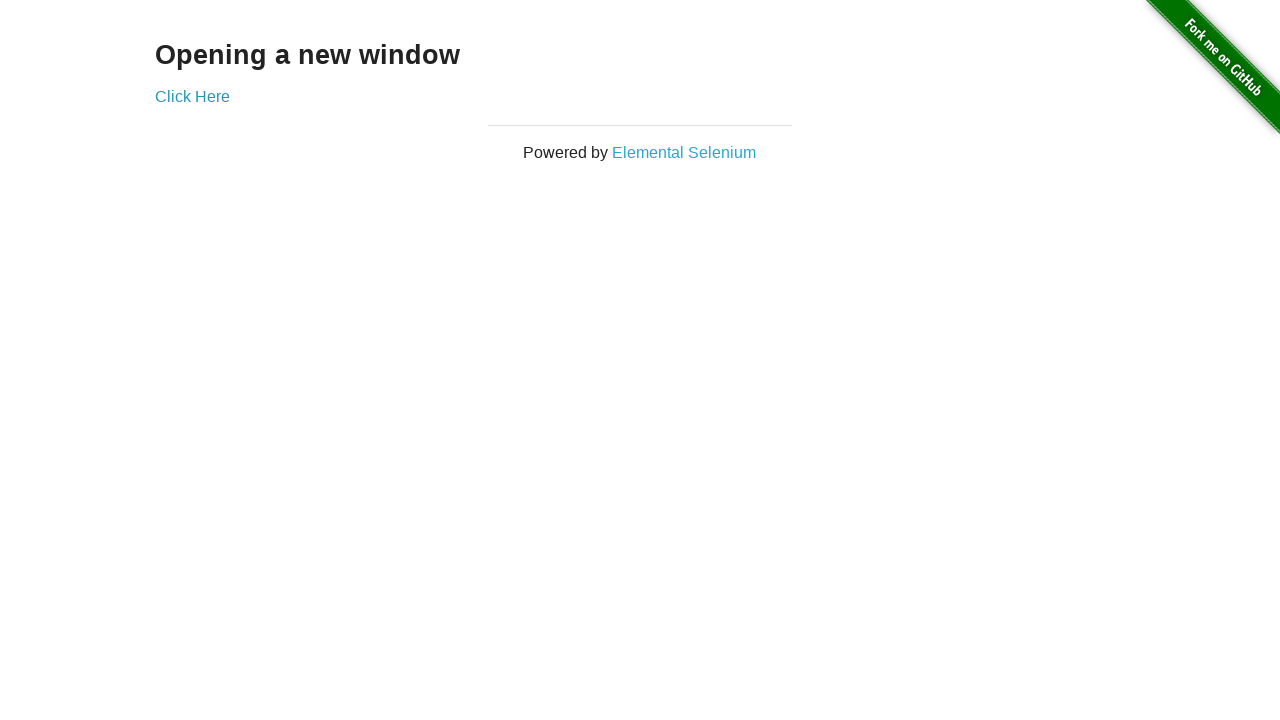

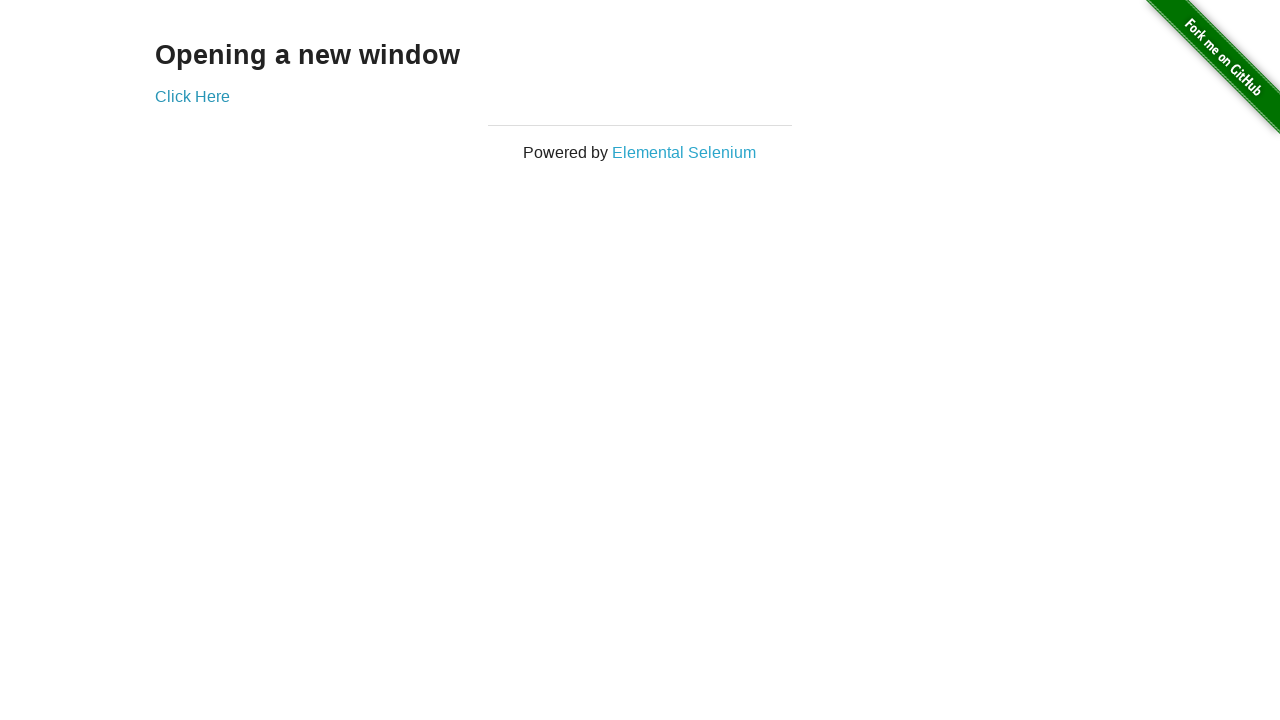